Tests checkbox functionality by verifying initial state, clicking a senior citizen discount checkbox, and verifying the updated state

Starting URL: https://rahulshettyacademy.com/dropdownsPractise/

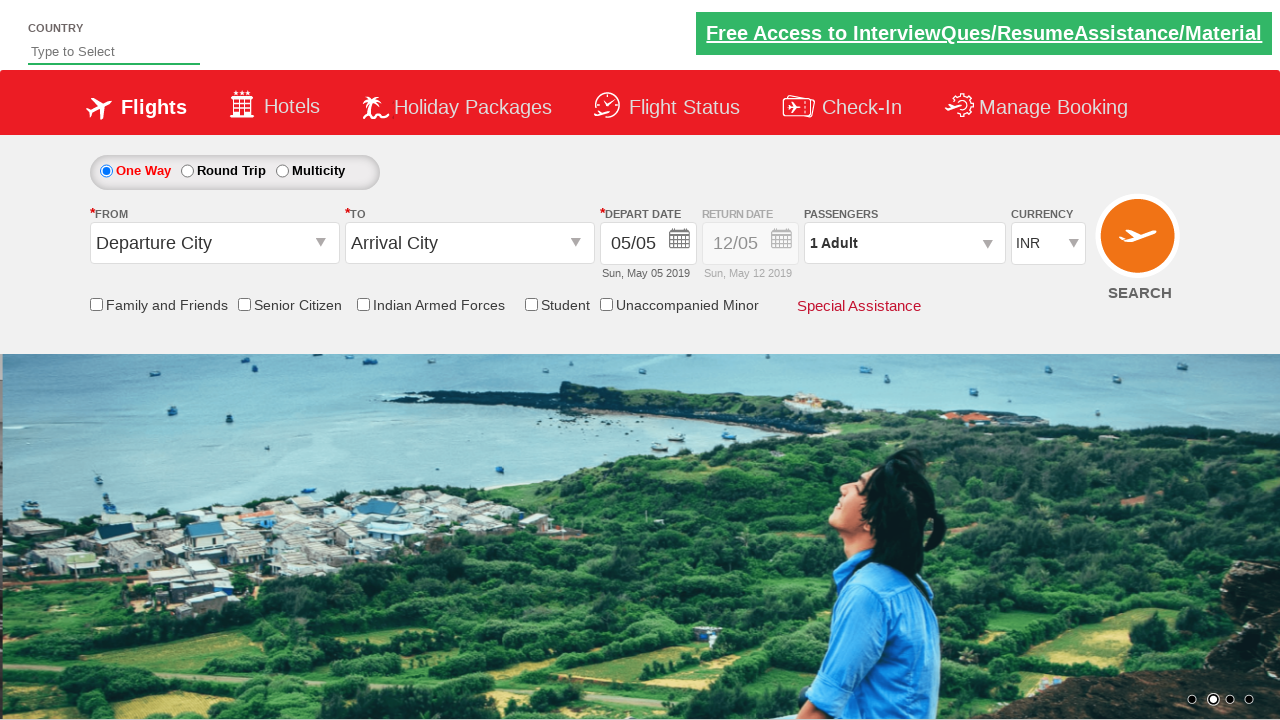

Located Senior Citizen Discount checkbox element
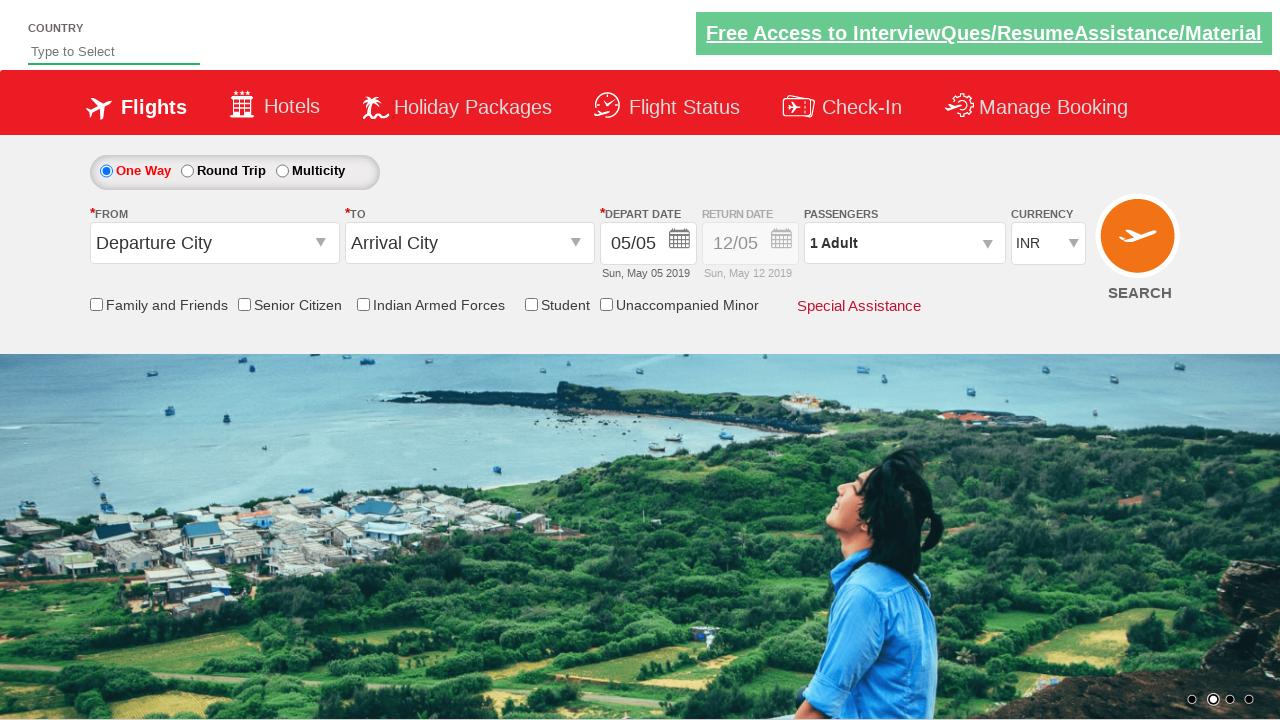

Verified checkbox initial state: False
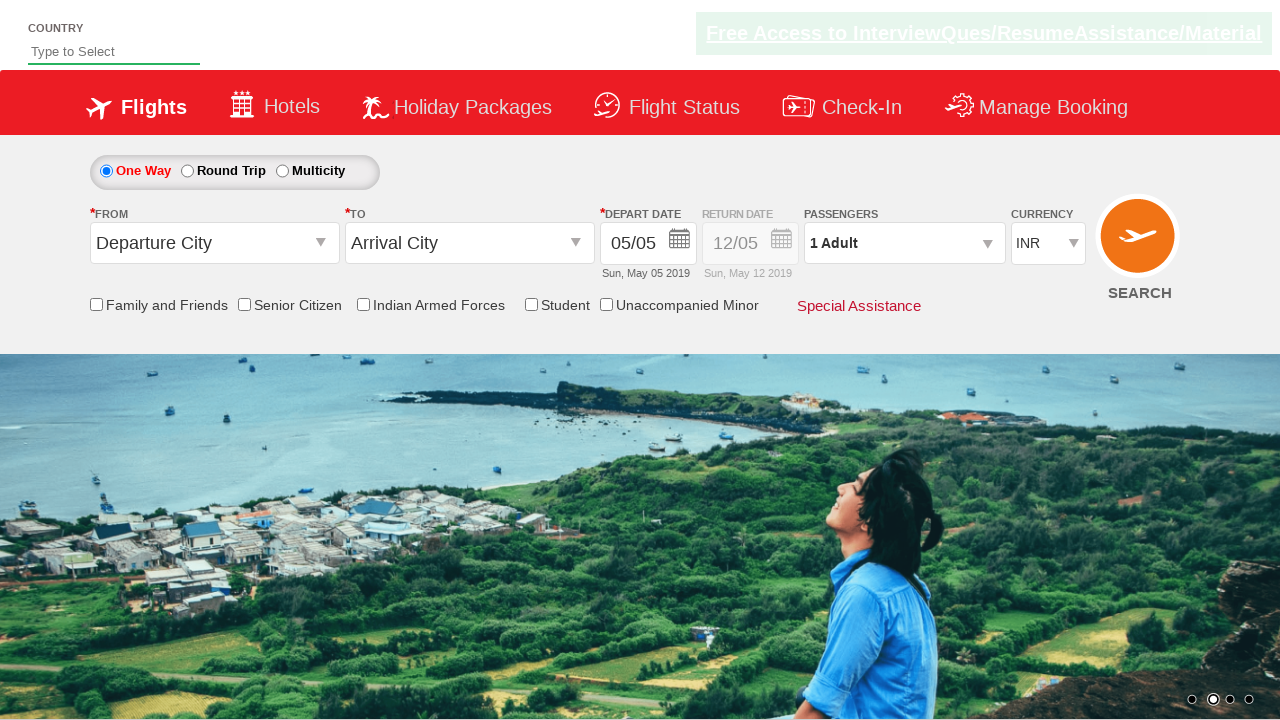

Clicked Senior Citizen Discount checkbox at (244, 304) on input[id*='SeniorCitizenDiscount']
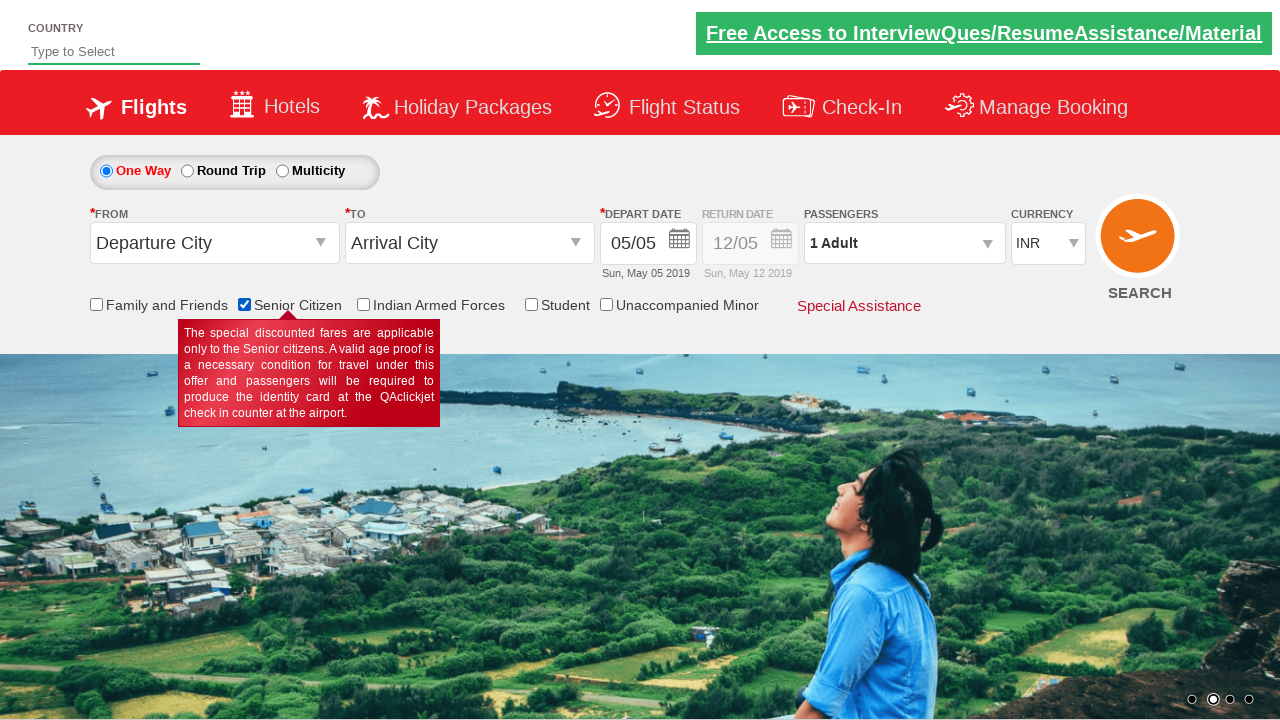

Verified checkbox state after click: True
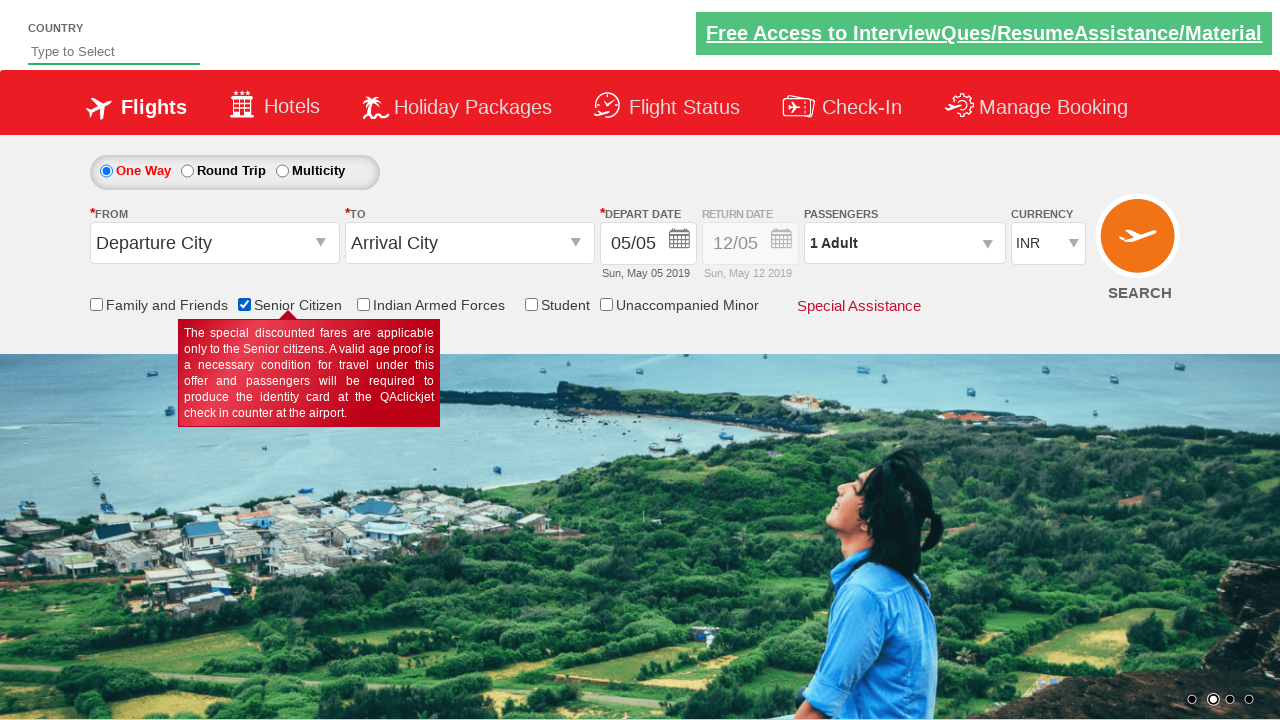

Counted total checkboxes on page: 6
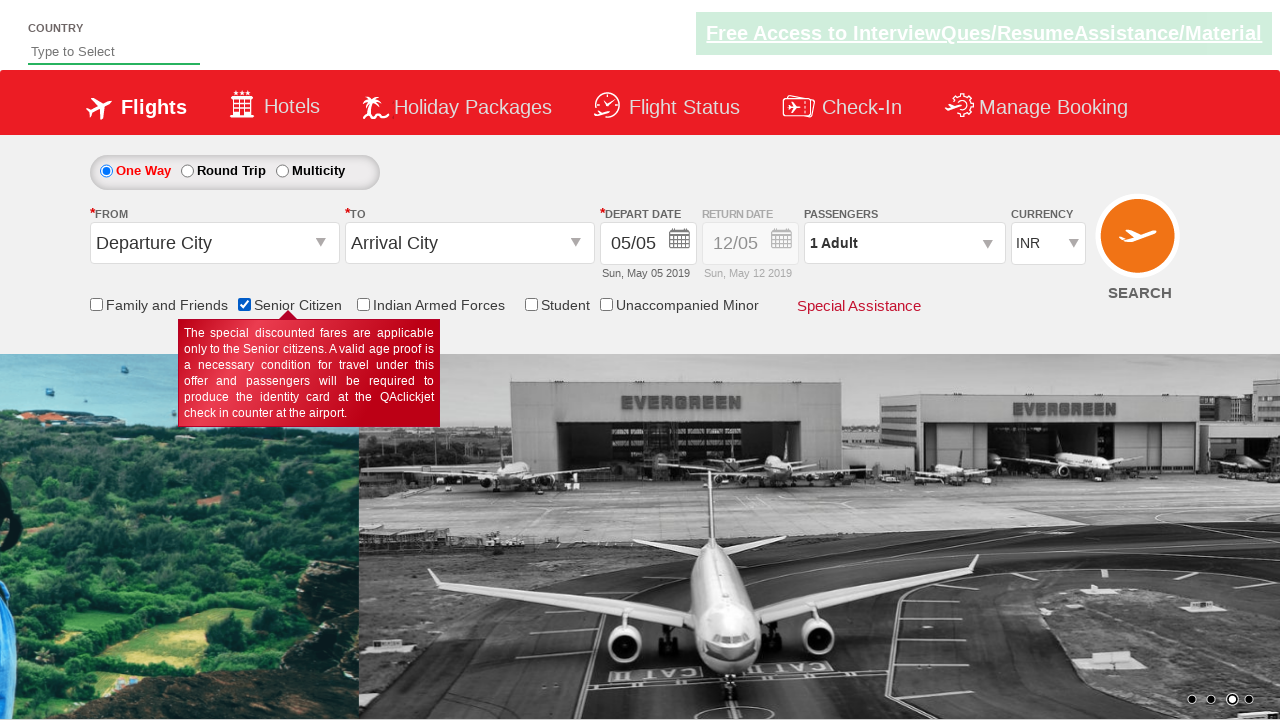

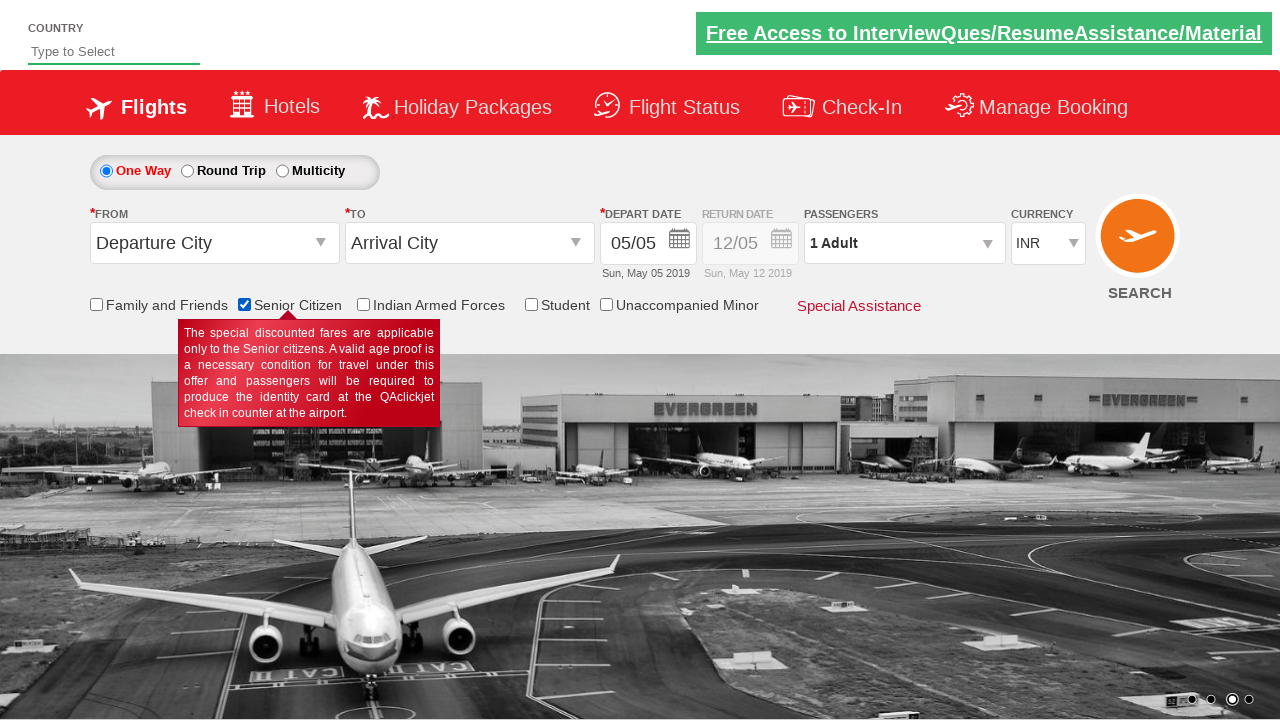